Tests a practice login page by retrieving the password through the "Forgot password" feature, logging in with the retrieved credentials, verifying success messages, and logging out

Starting URL: https://rahulshettyacademy.com/locatorspractice/

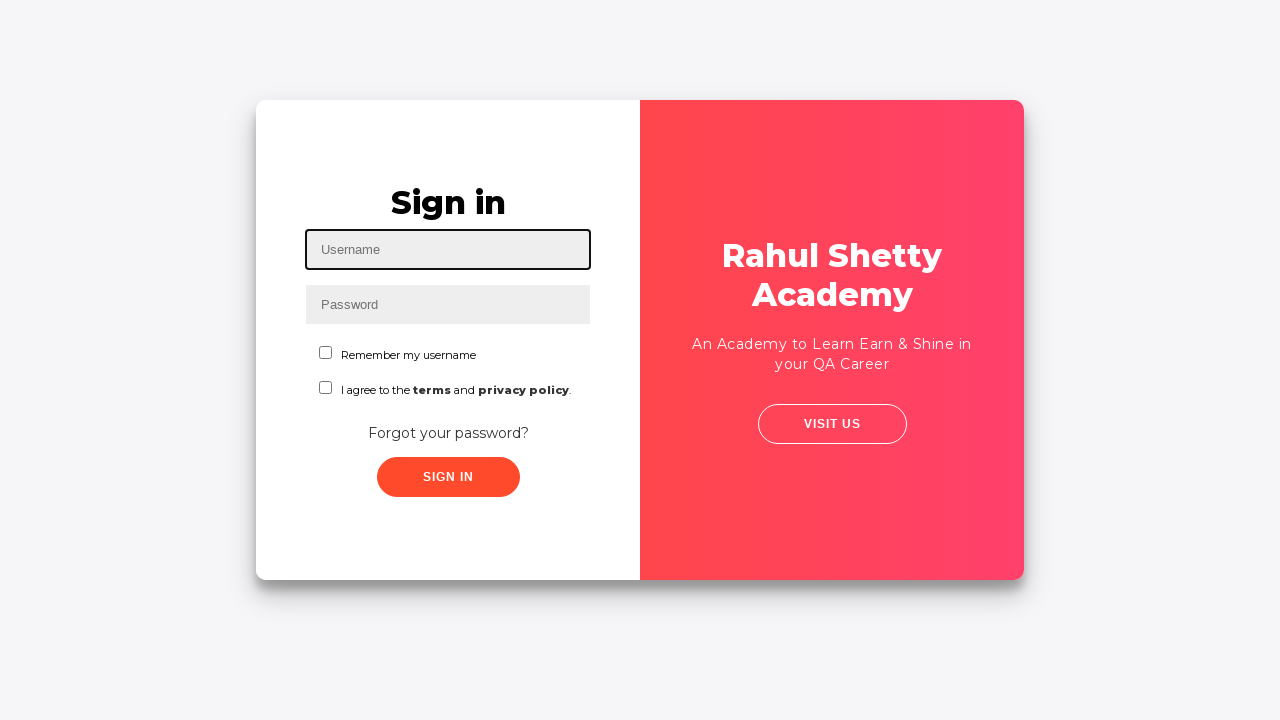

Clicked 'Forgot your password?' link at (448, 433) on text=Forgot your password?
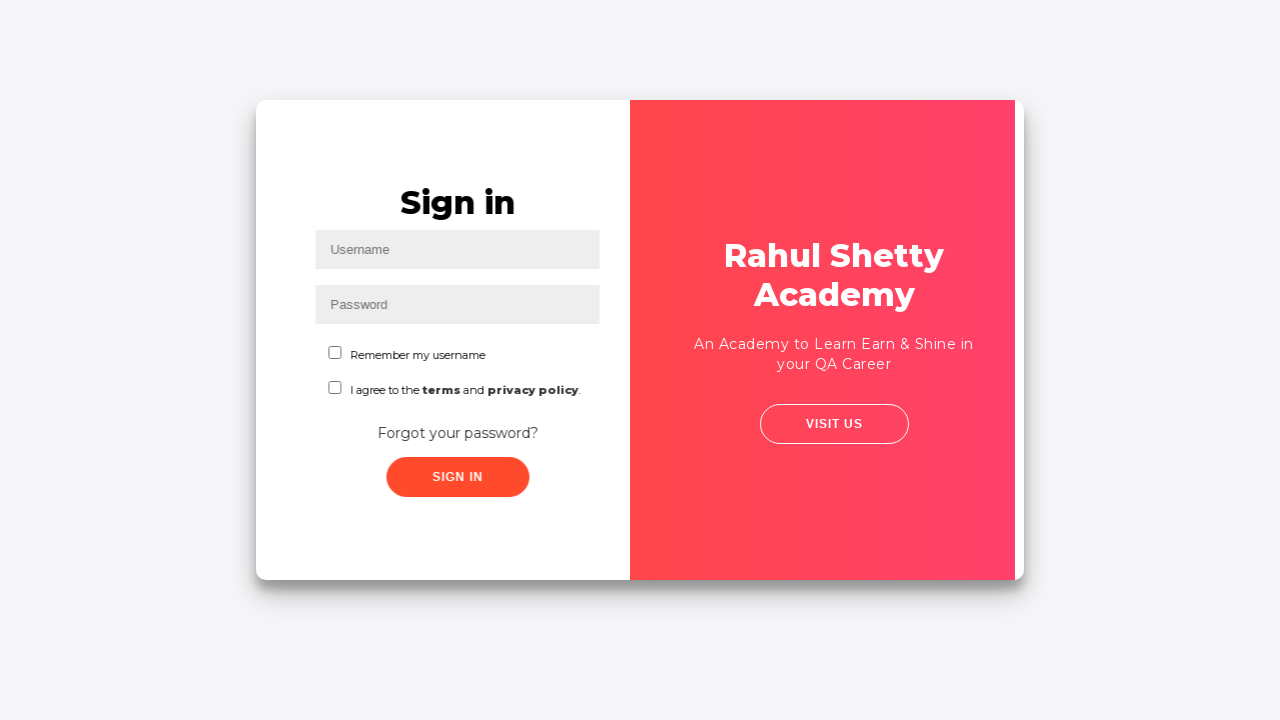

Clicked reset password button at (899, 466) on button.reset-pwd-btn
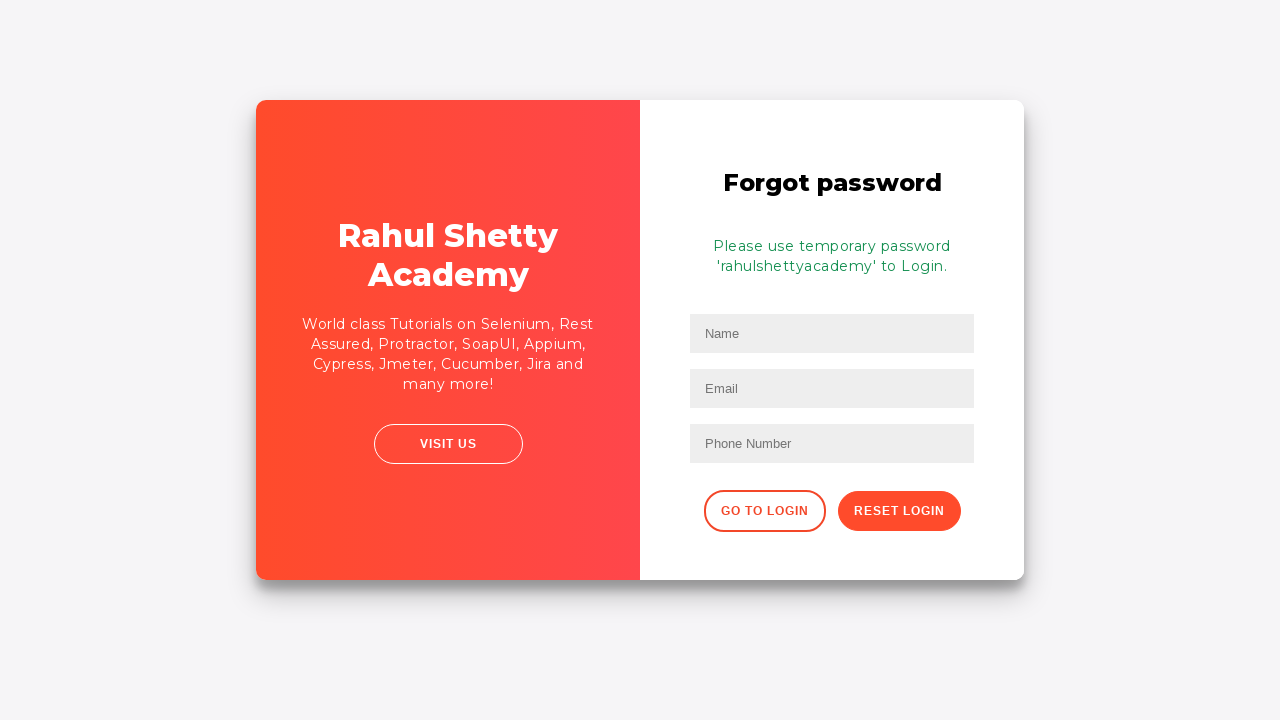

Retrieved password from info message
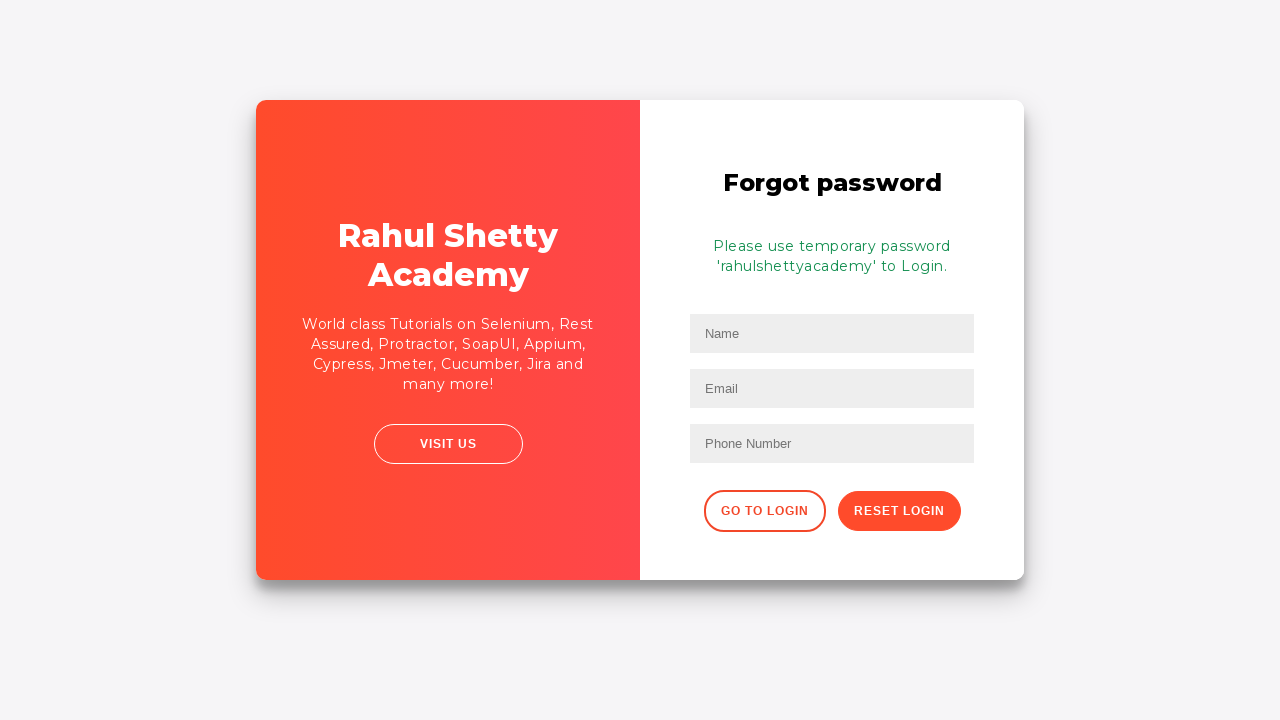

Extracted password: rahulshettyacademy
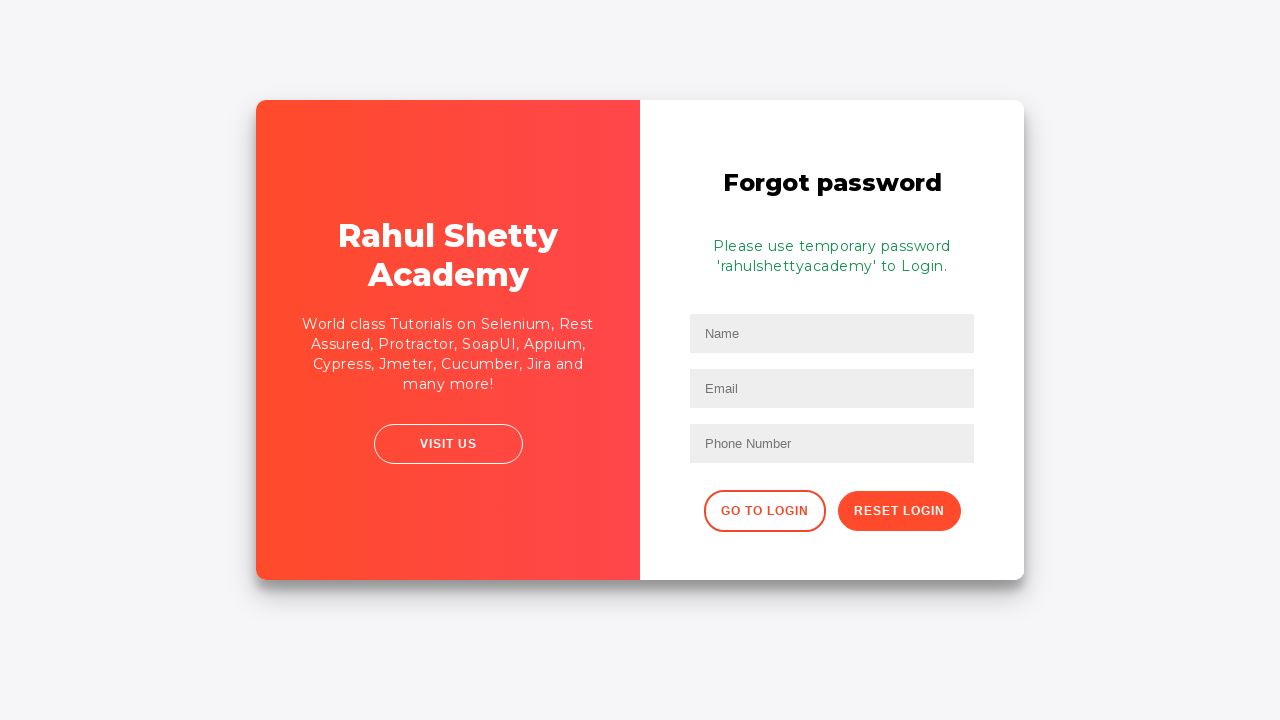

Clicked button to go back to login page at (764, 511) on .go-to-login-btn
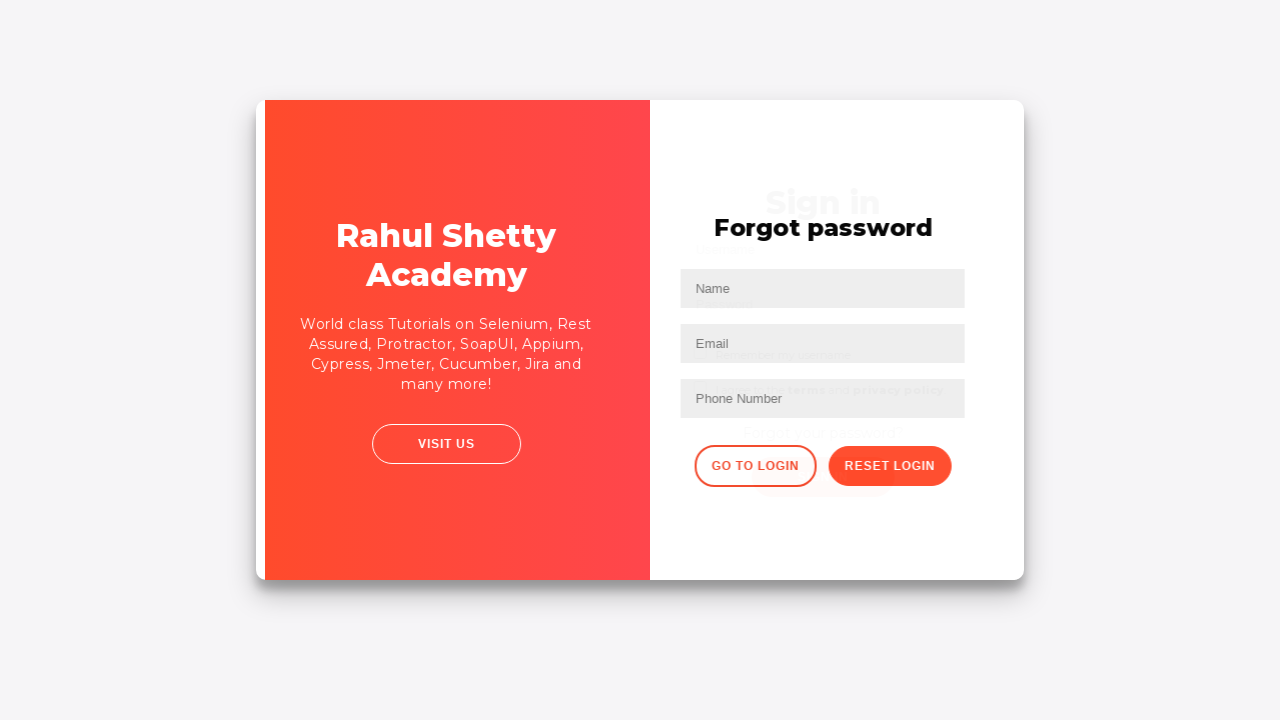

Filled username field with 'Ashwini' on input[placeholder='Username']
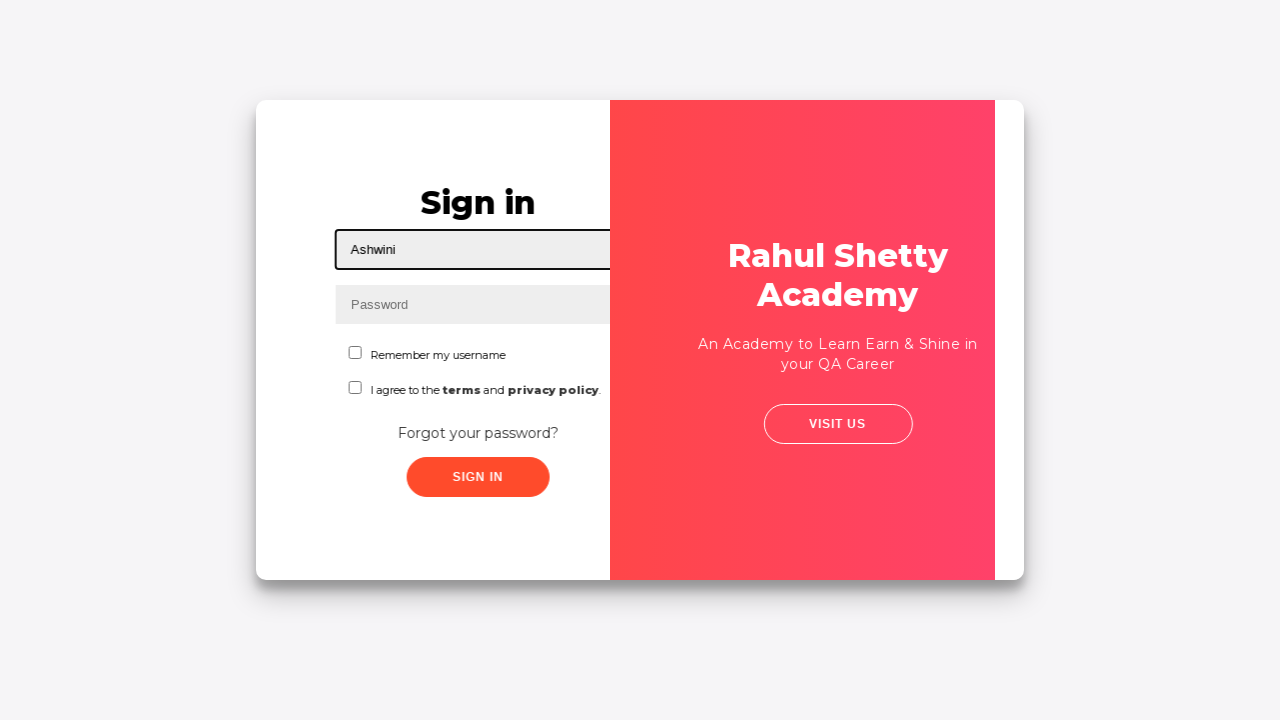

Filled password field with retrieved password on input[placeholder='Password']
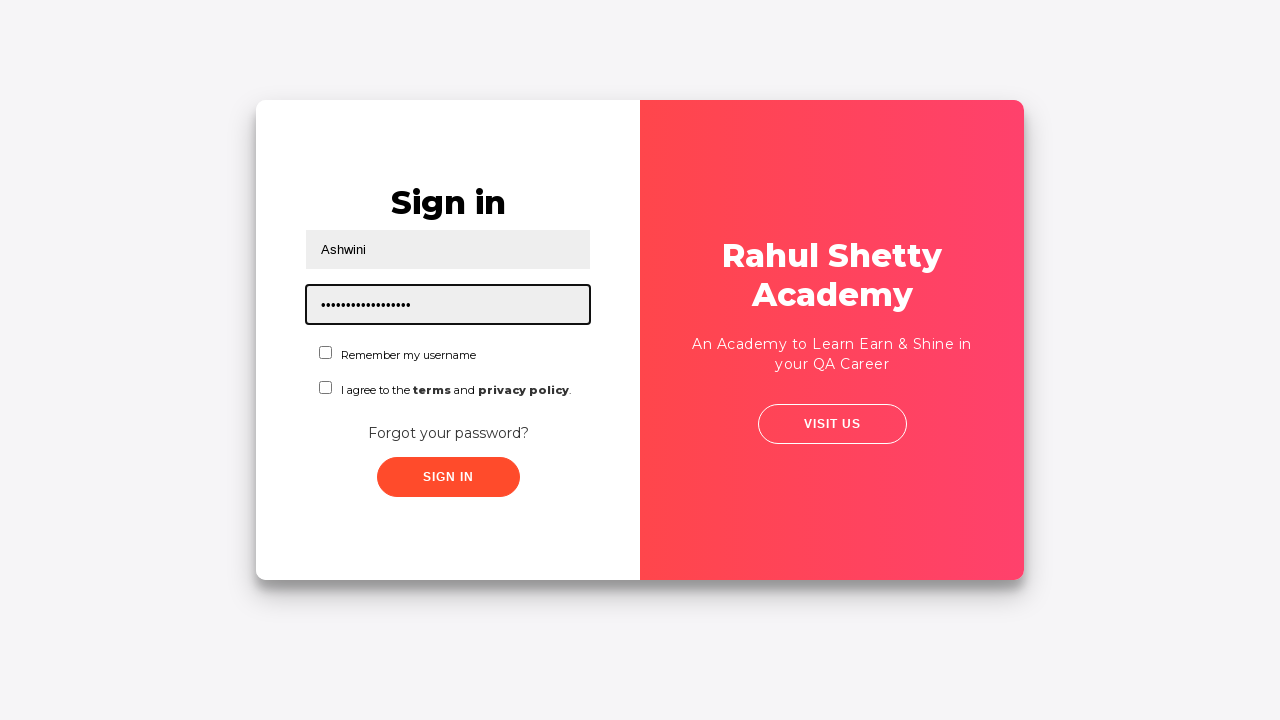

Clicked submit button to login at (448, 477) on button.submit
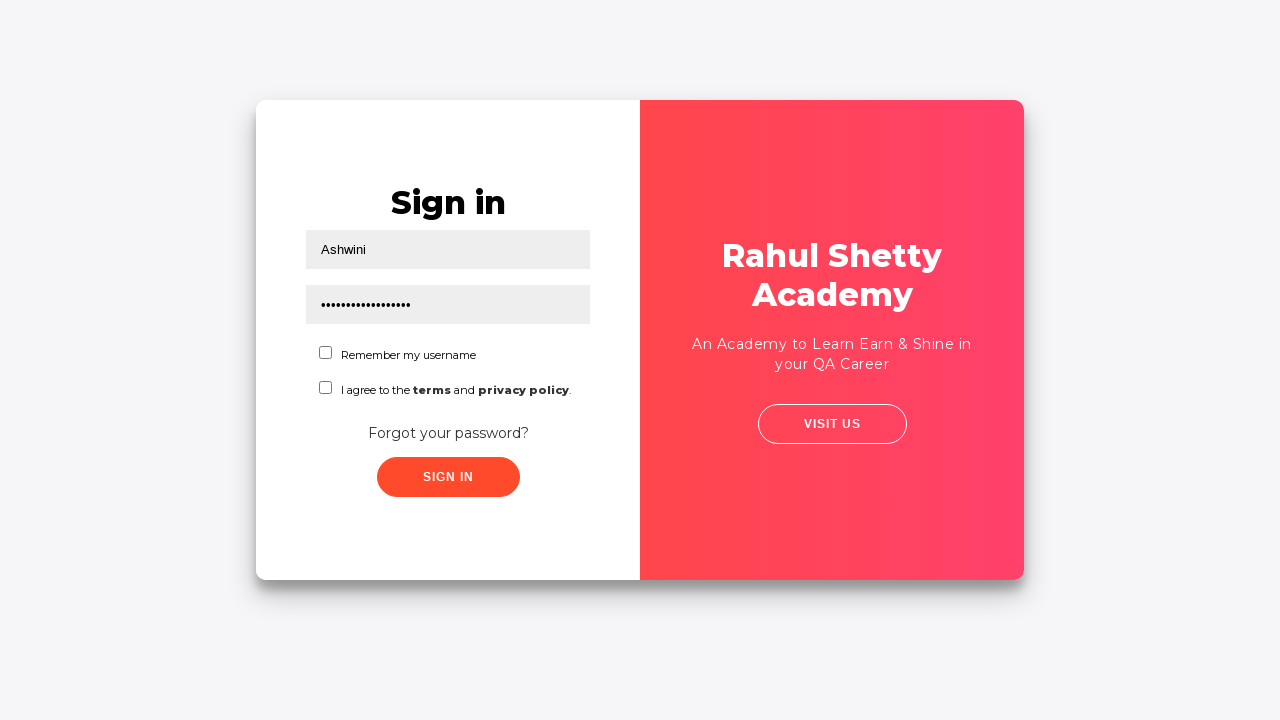

Verified successful login message displayed
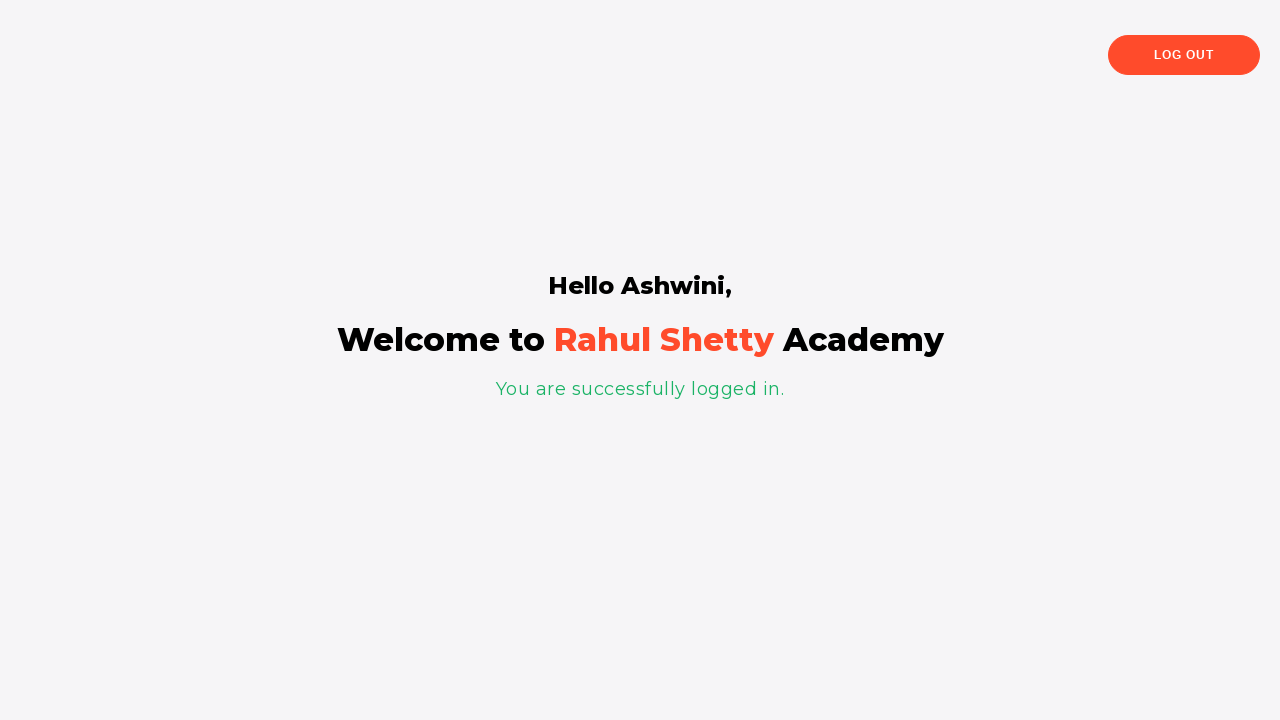

Clicked logout button at (1184, 55) on button.logout-btn
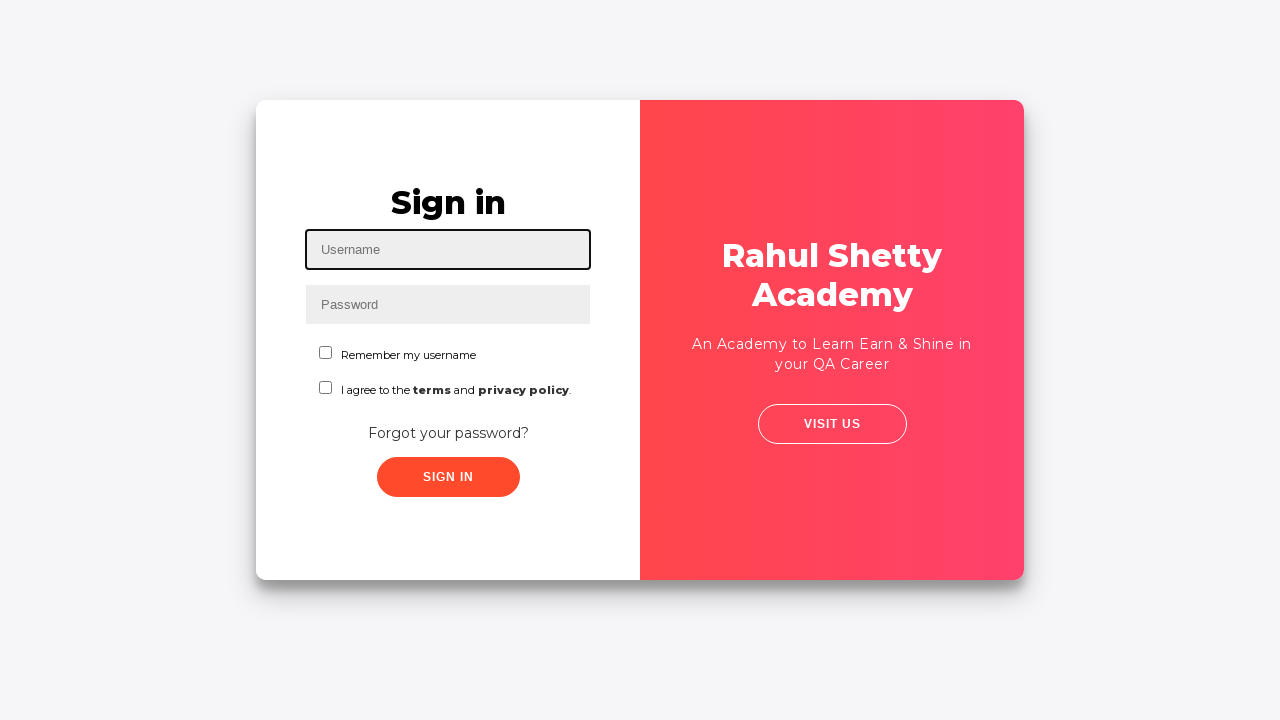

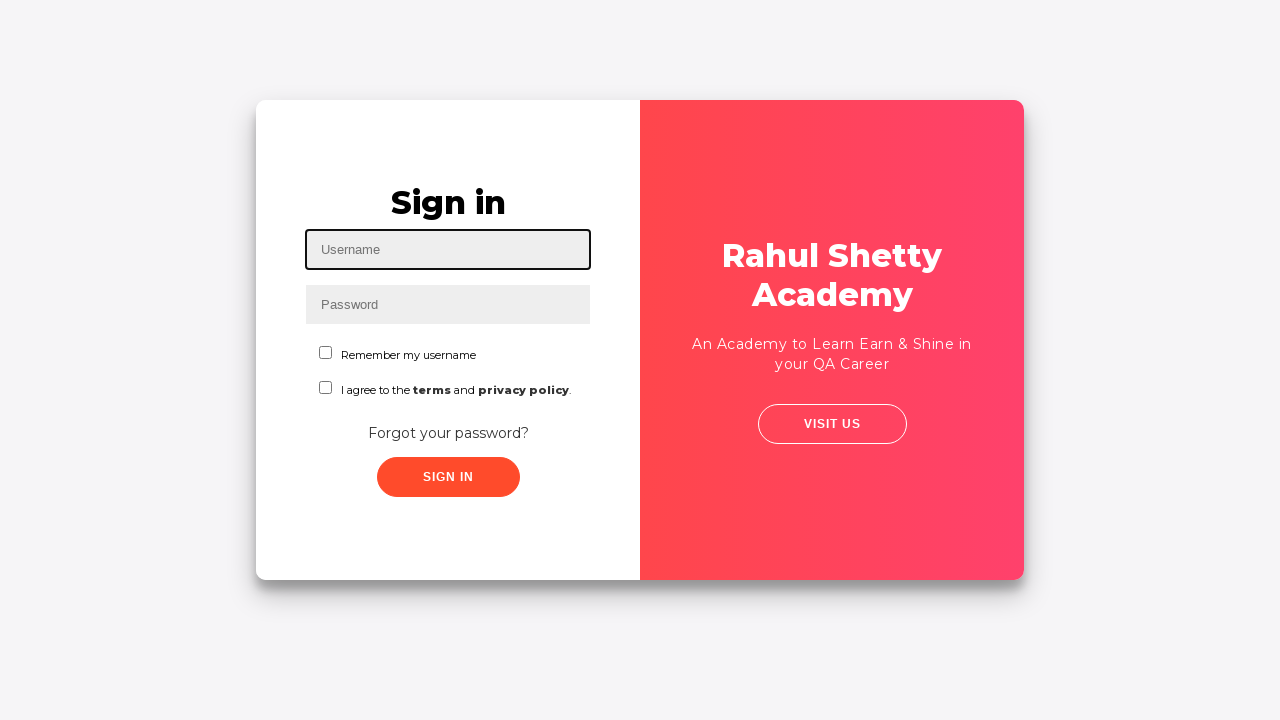